Tests multi-window/tab handling by clicking links that open new tabs and windows, switching between them, and interacting with elements on different pages

Starting URL: https://skpatro.github.io/demo/links/

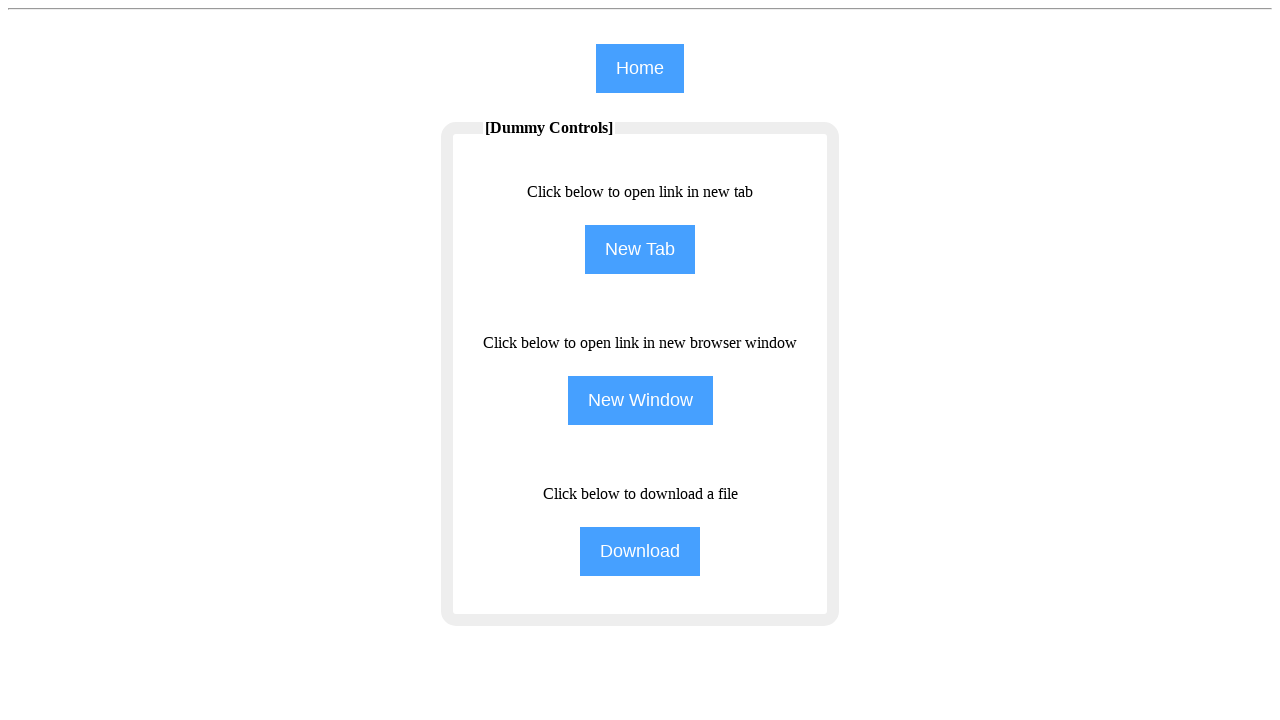

Clicked 'NewTab' link to open a new tab at (640, 250) on [name='NewTab']
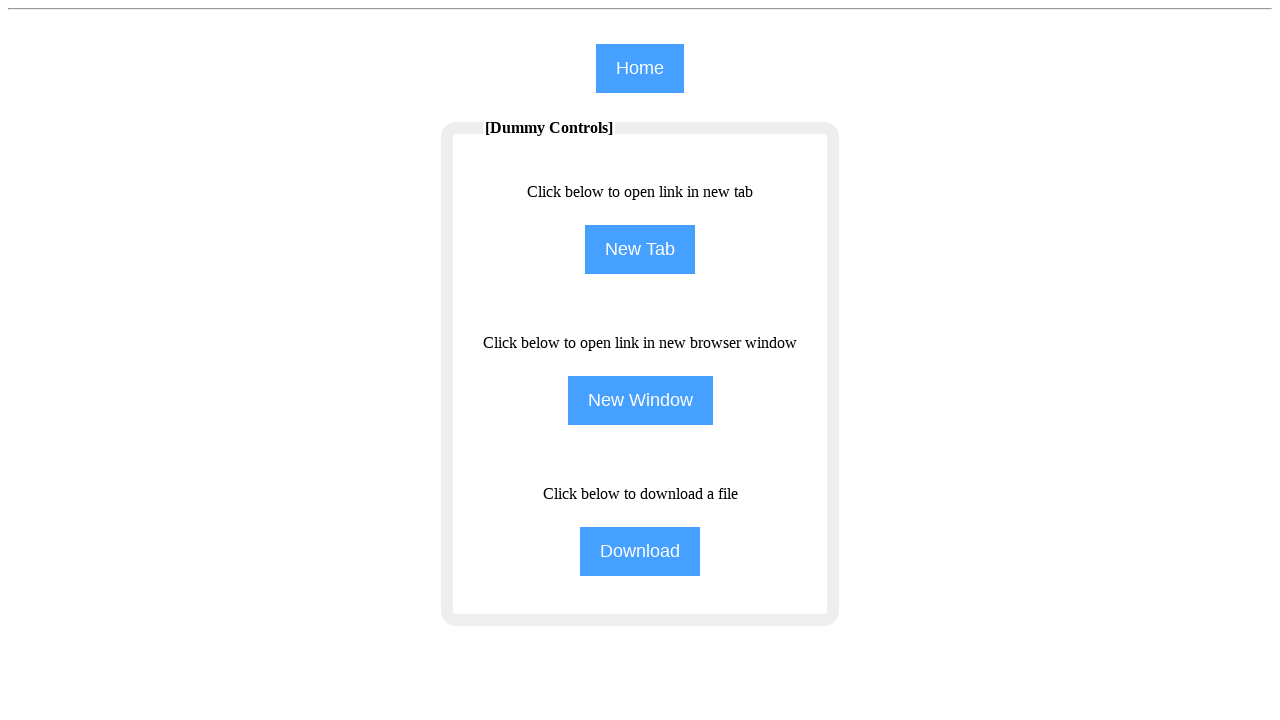

New tab page loaded successfully
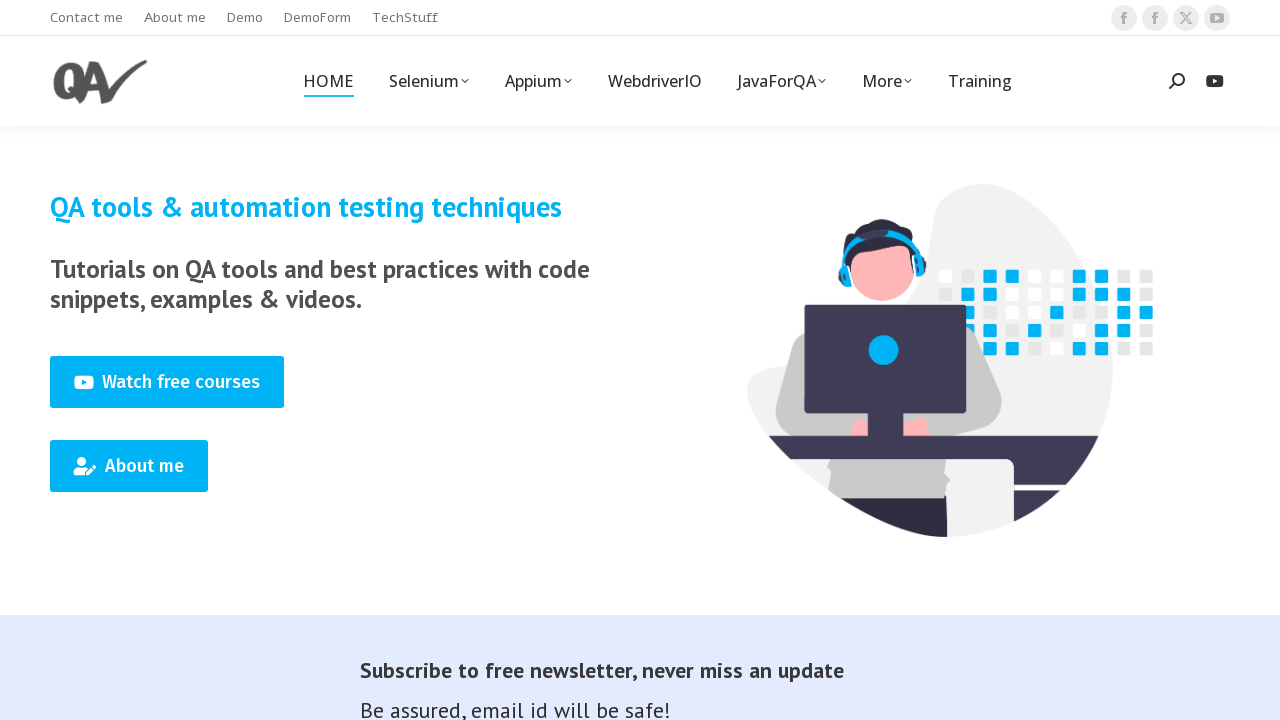

Clicked menu-text element in the new tab at (86, 18) on .menu-text
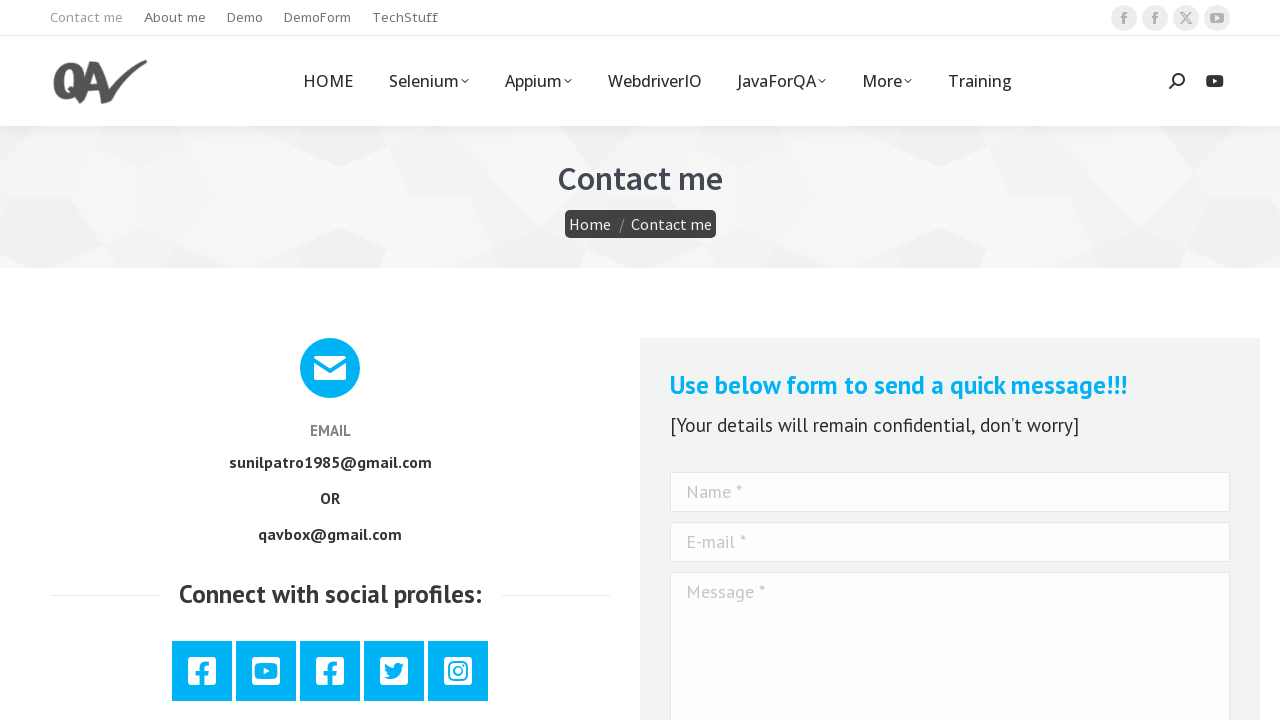

Closed the new tab
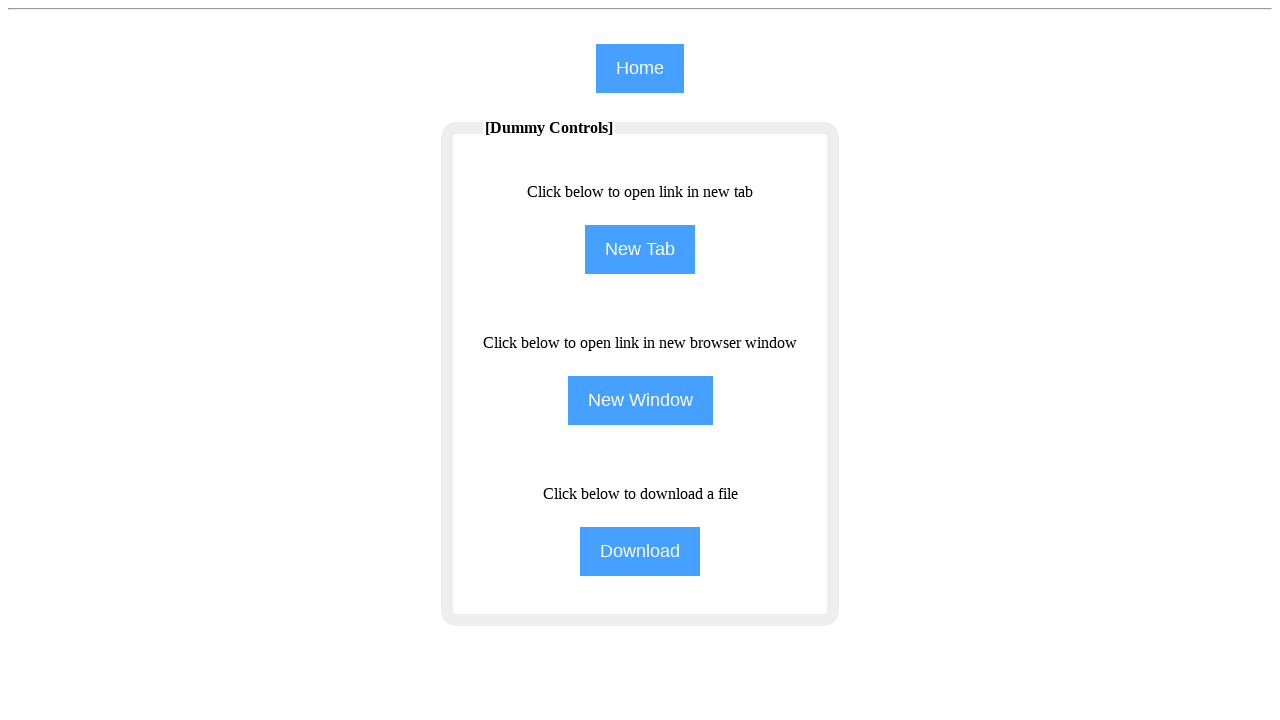

Clicked 'NewWindow' link to open a new window at (640, 400) on [name='NewWindow']
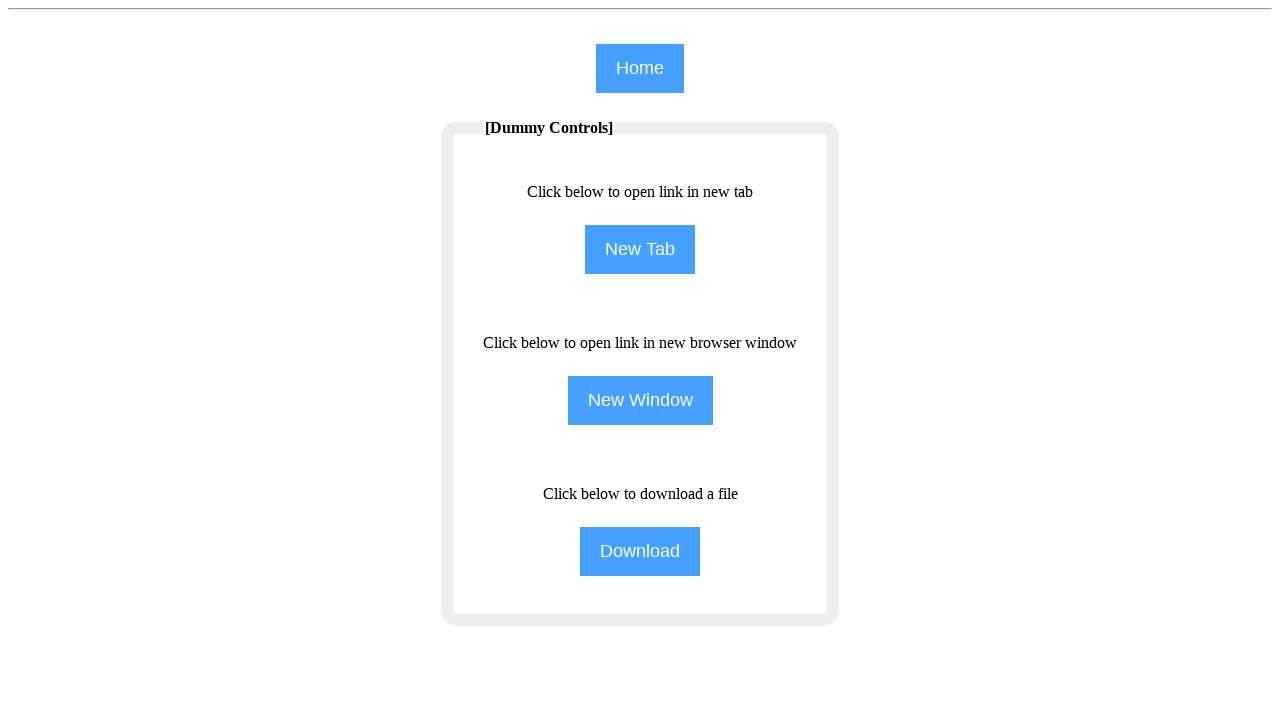

New window page loaded successfully
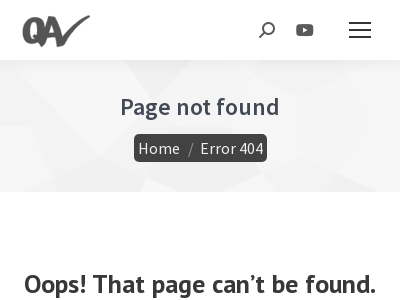

Clicked Home element in the new window at (158, 148) on xpath=//span[text()='Home']
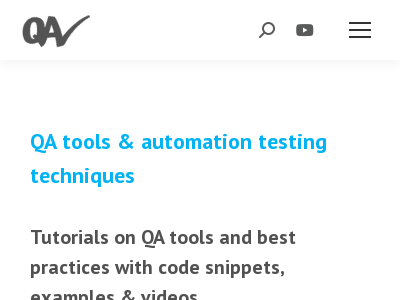

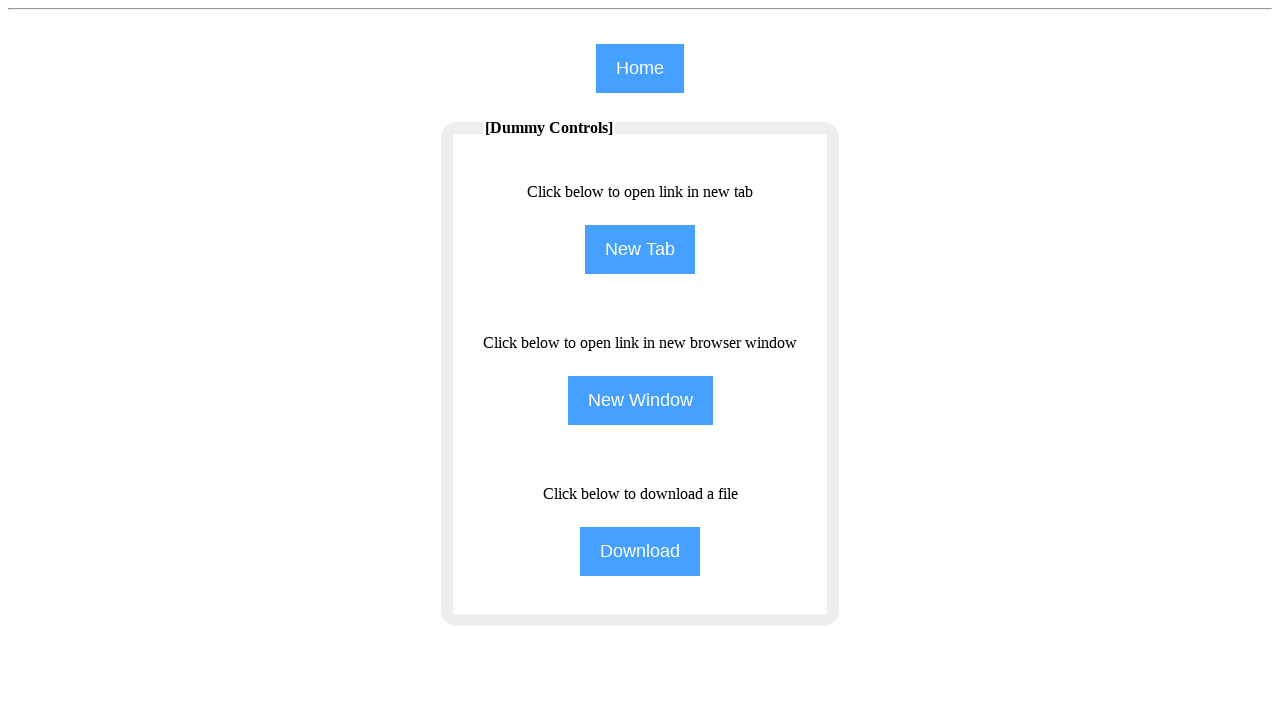